Tests the forgot password link functionality by clicking on the forgot password button

Starting URL: https://kite.zerodha.com/

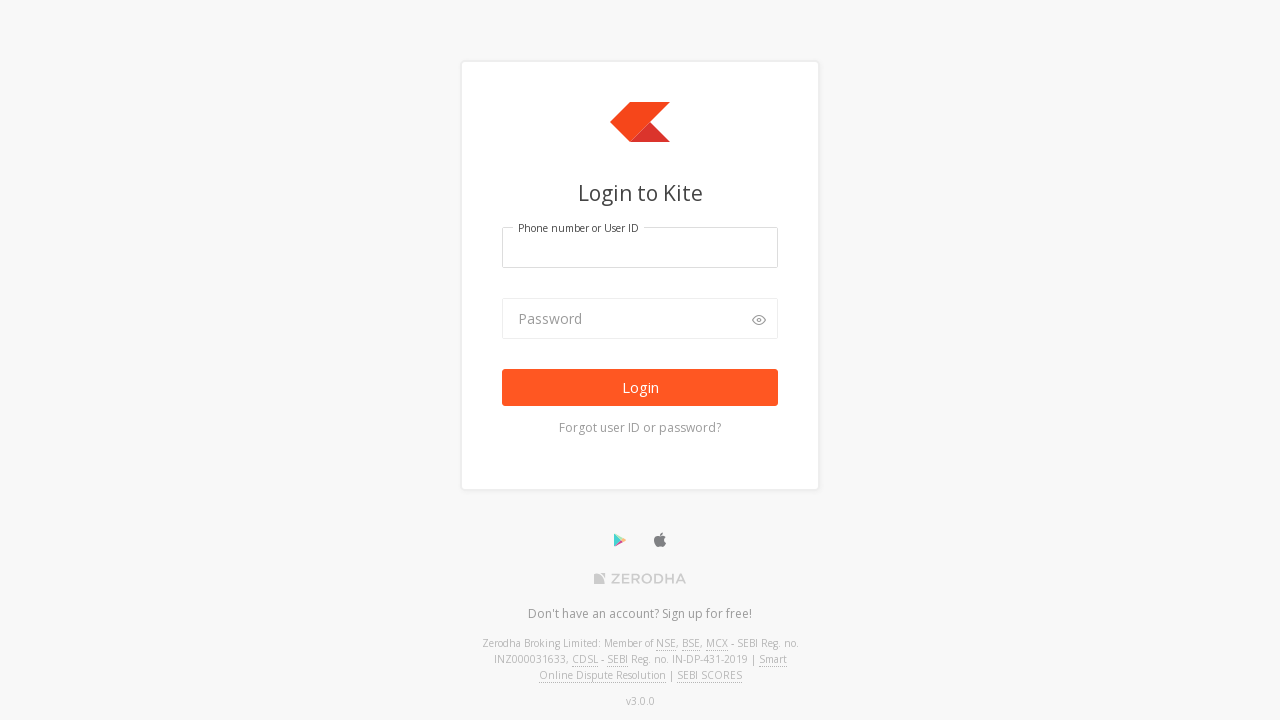

Navigated to Kite Zerodha login page
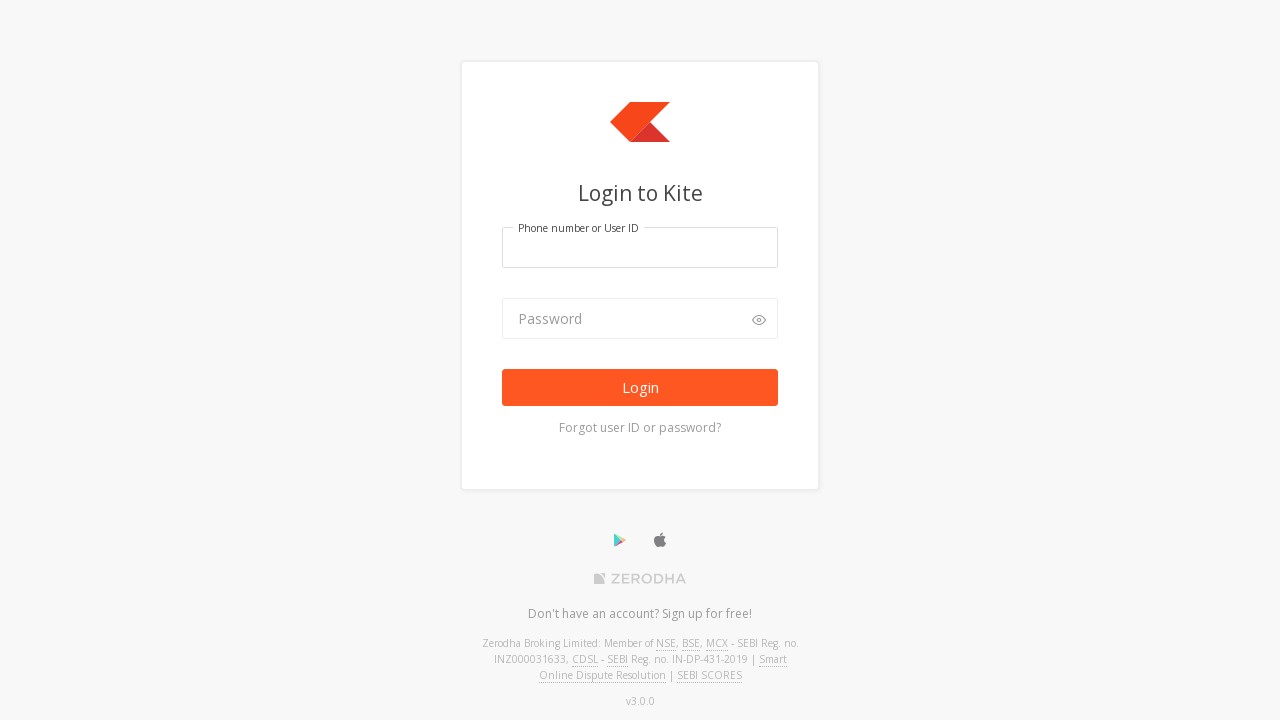

Clicked on forgot password link at (640, 428) on text=Forgot user ID or password?
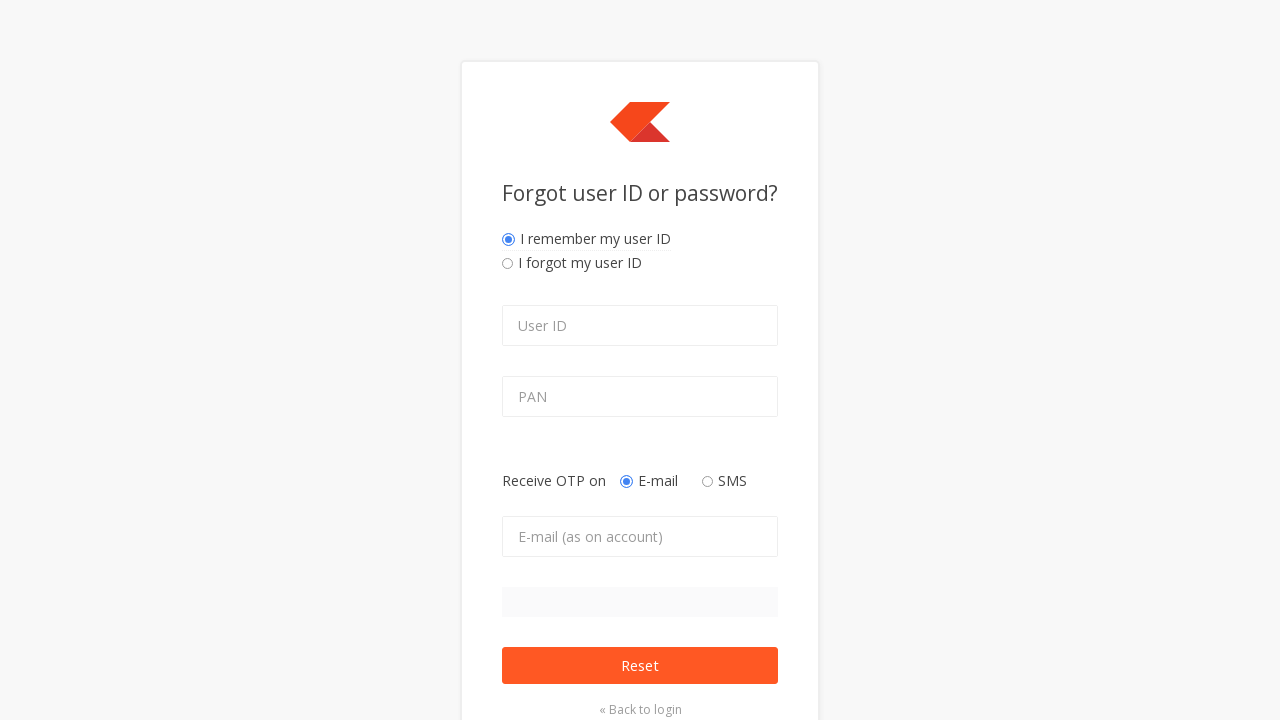

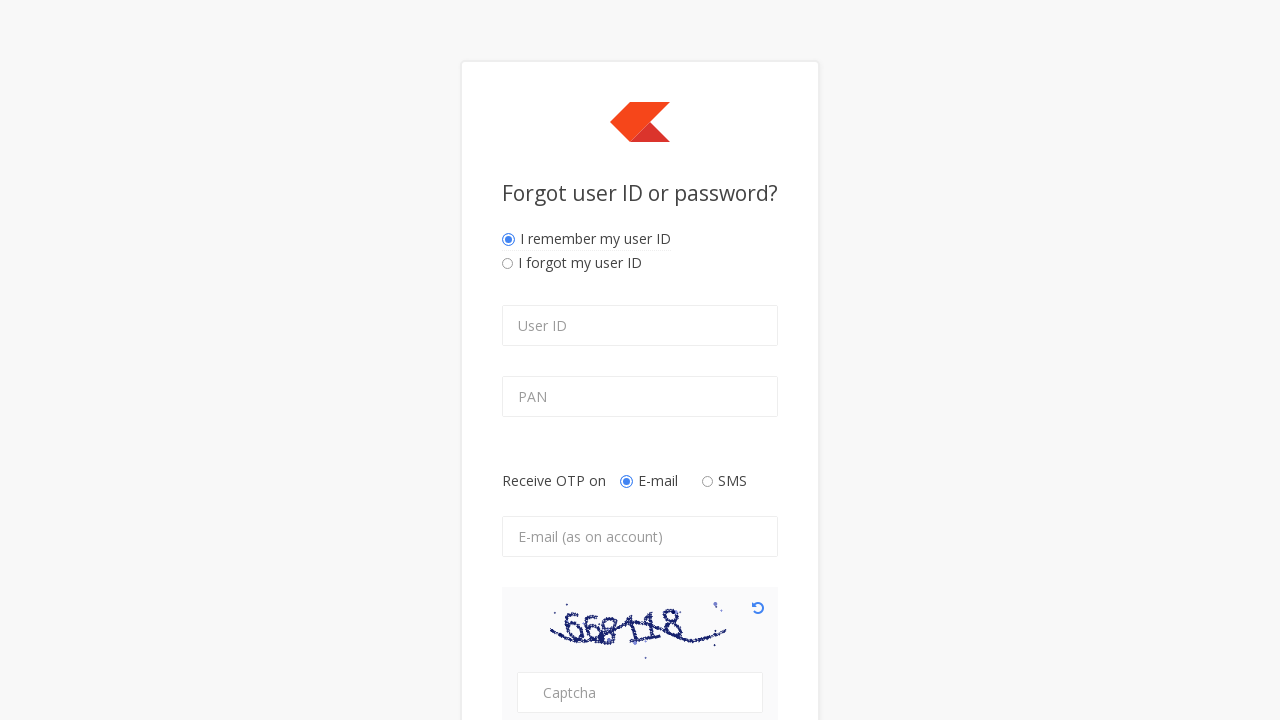